Tests a registration form by filling in personal details (first name, last name, job title), selecting education level radio button, checking a preference checkbox, selecting from a dropdown, picking today's date, and submitting the form.

Starting URL: https://formy-project.herokuapp.com/form

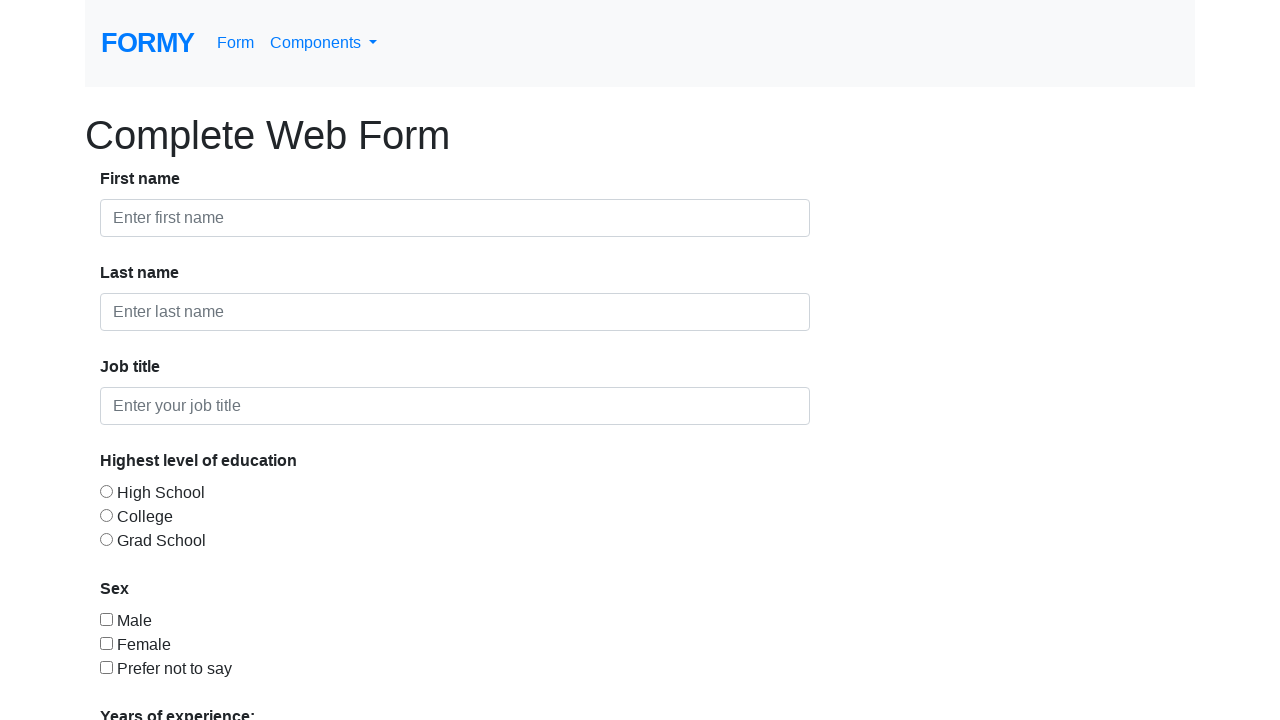

Filled first name field with 'Selenium' on #first-name
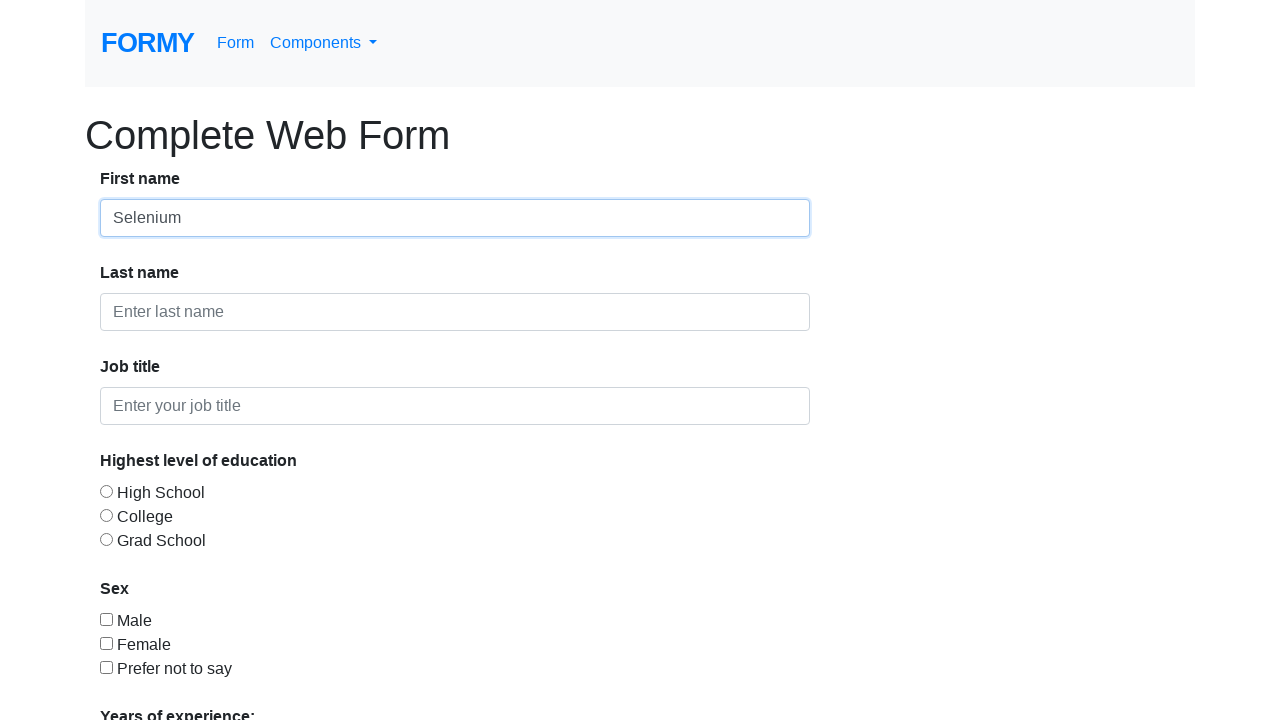

Filled last name field with 'Training' on #last-name
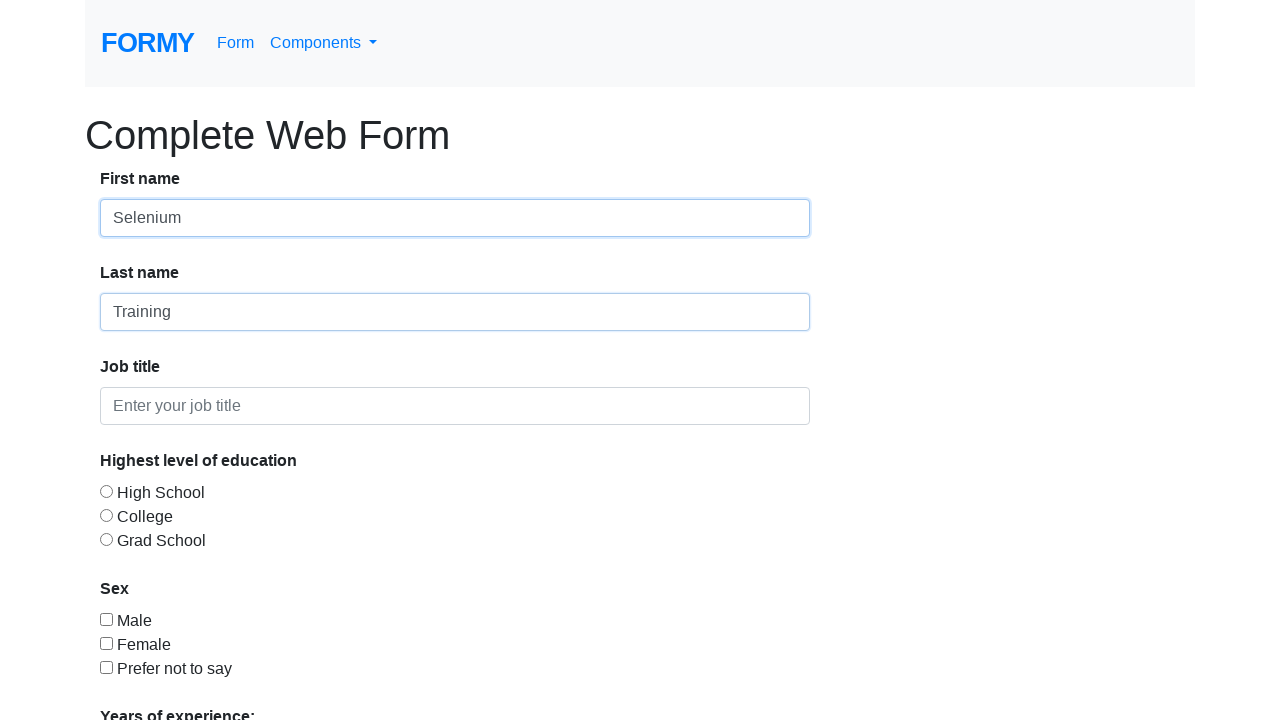

Filled job title field with 'SDET' on #job-title
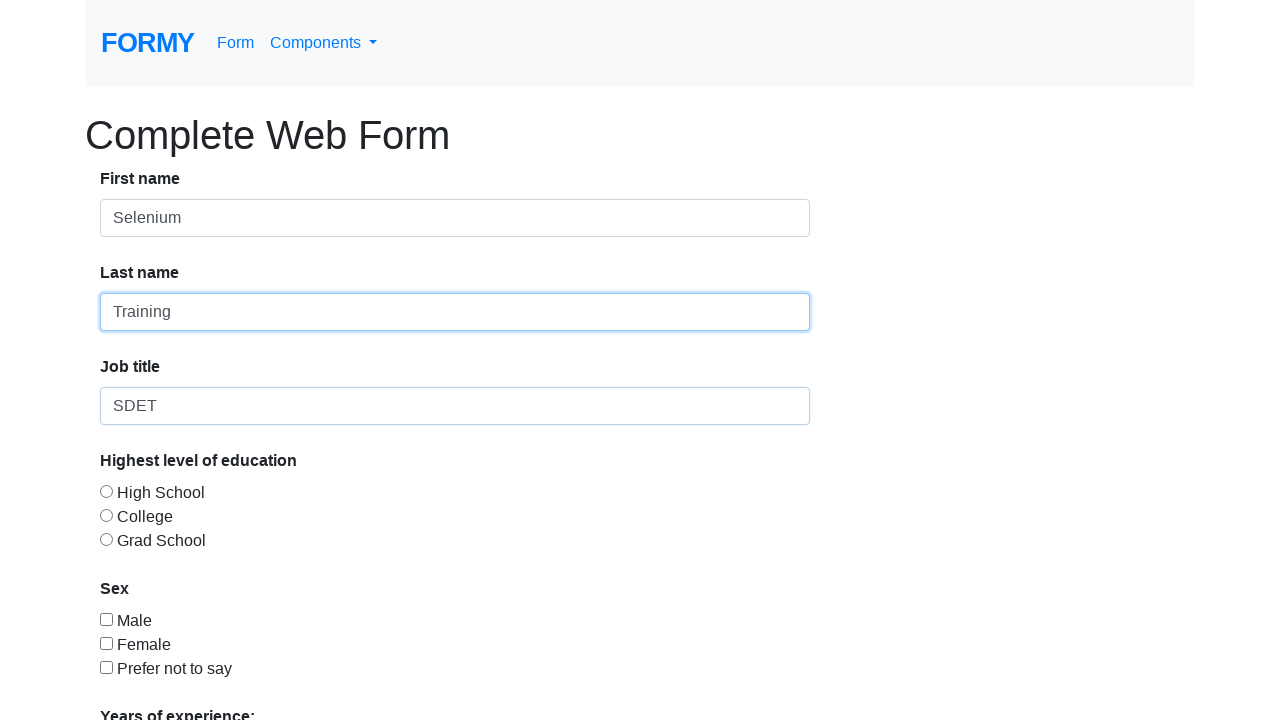

Selected high school education level radio button at (106, 491) on #radio-button-1
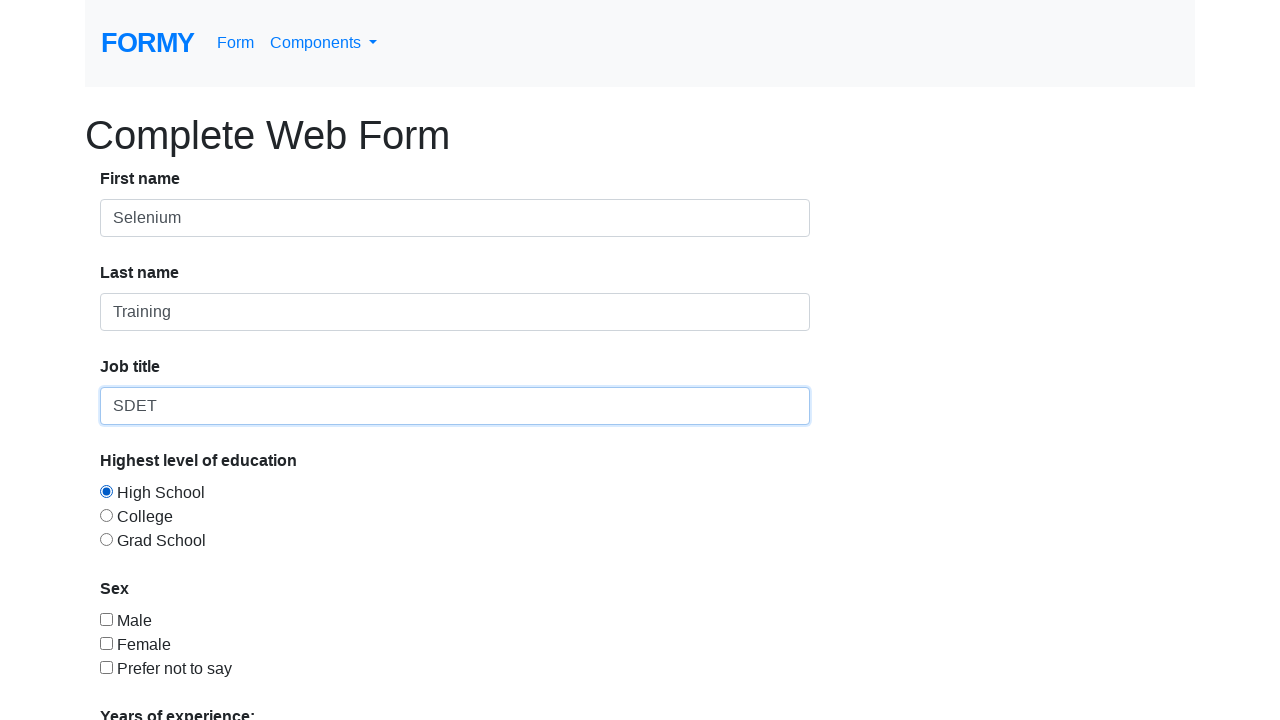

Checked preference checkbox at (106, 667) on #checkbox-3
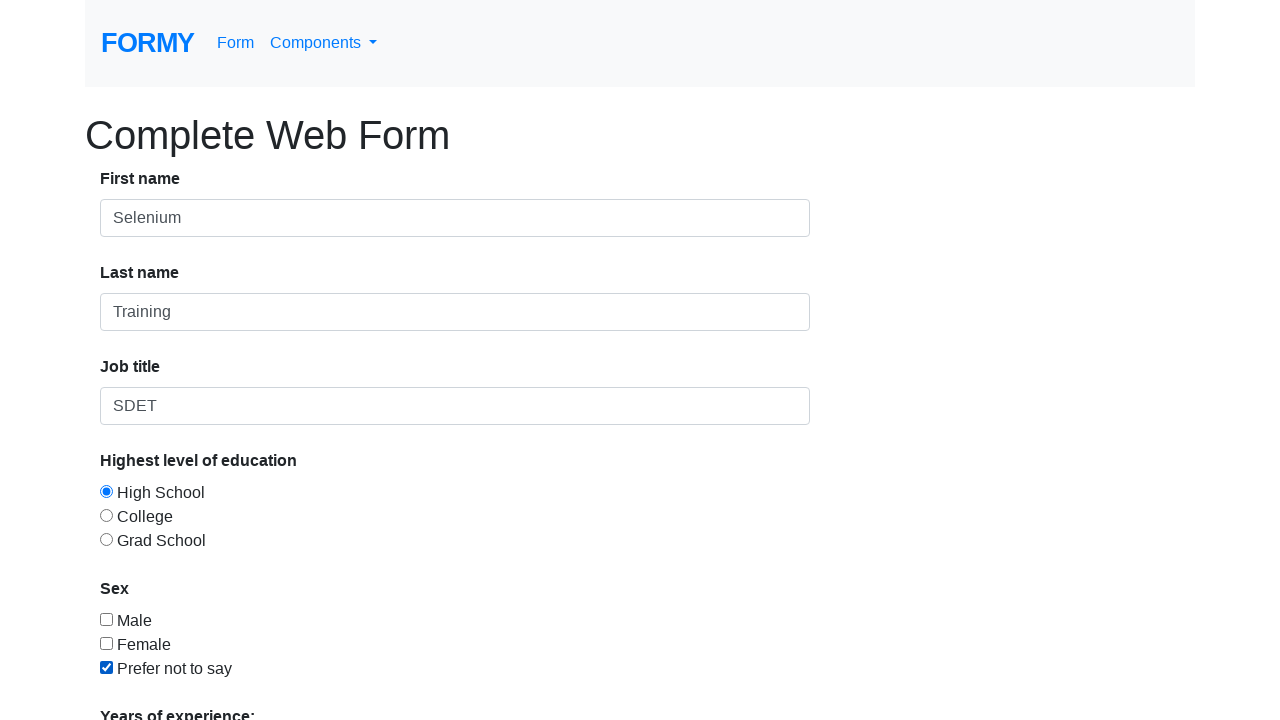

Selected option from dropdown menu (index 3) on #select-menu
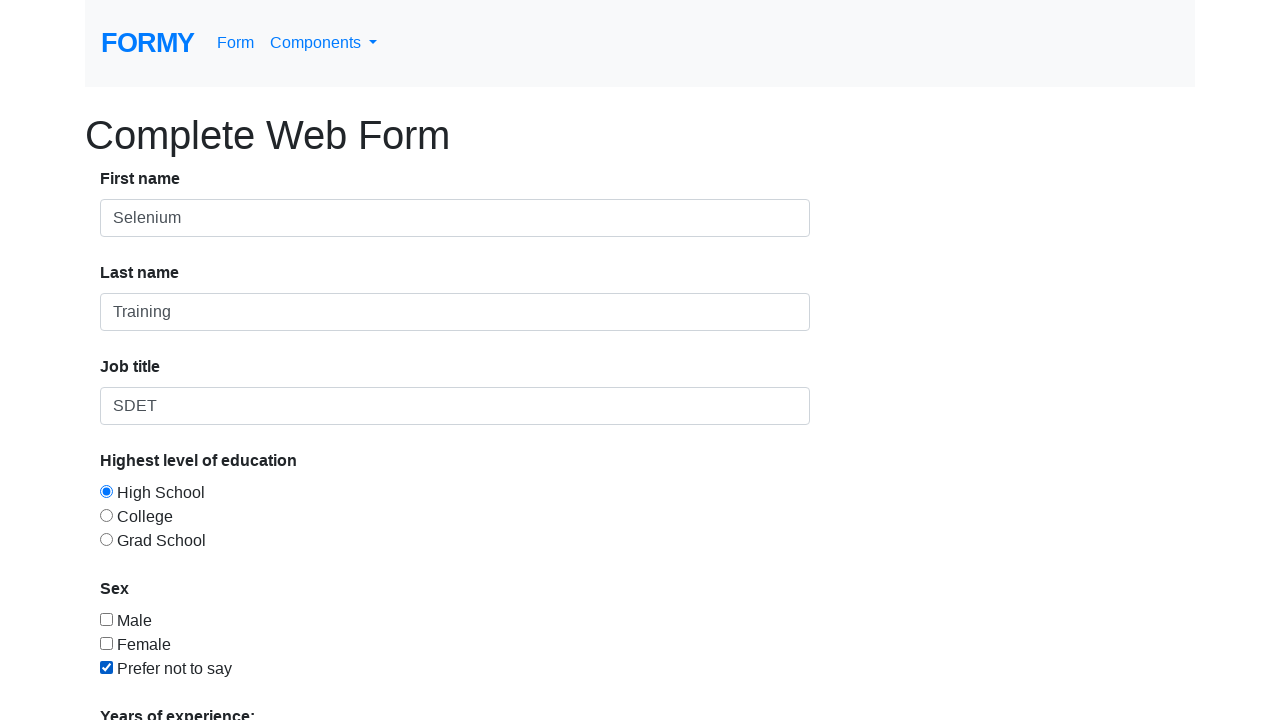

Opened datepicker at (270, 613) on #datepicker
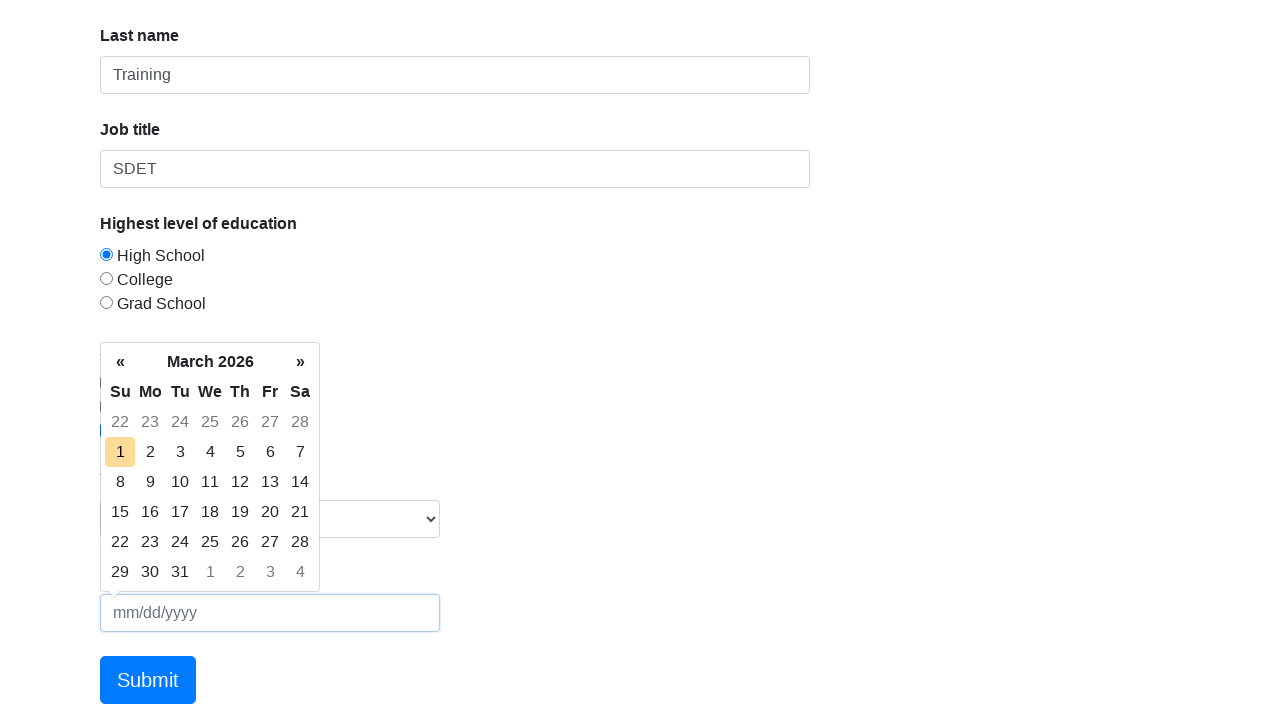

Selected today's date from datepicker at (120, 452) on td.today.day
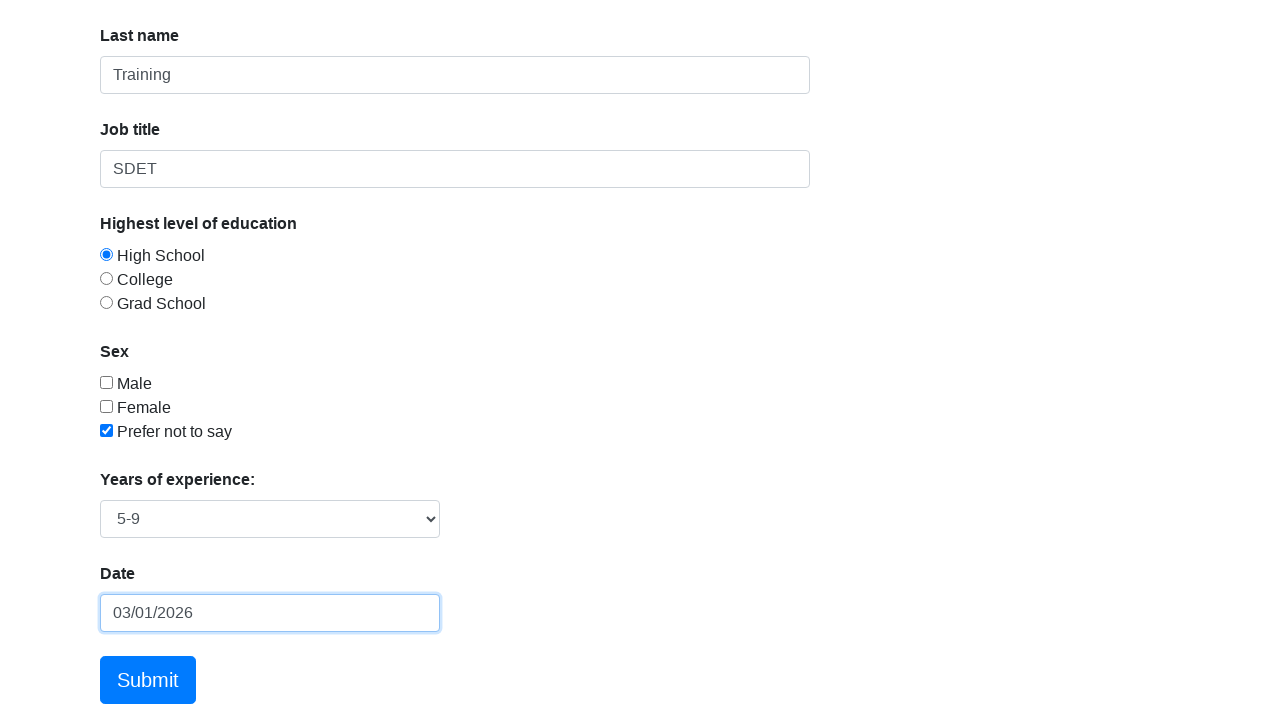

Clicked Submit button at (148, 680) on a:has-text('Submit')
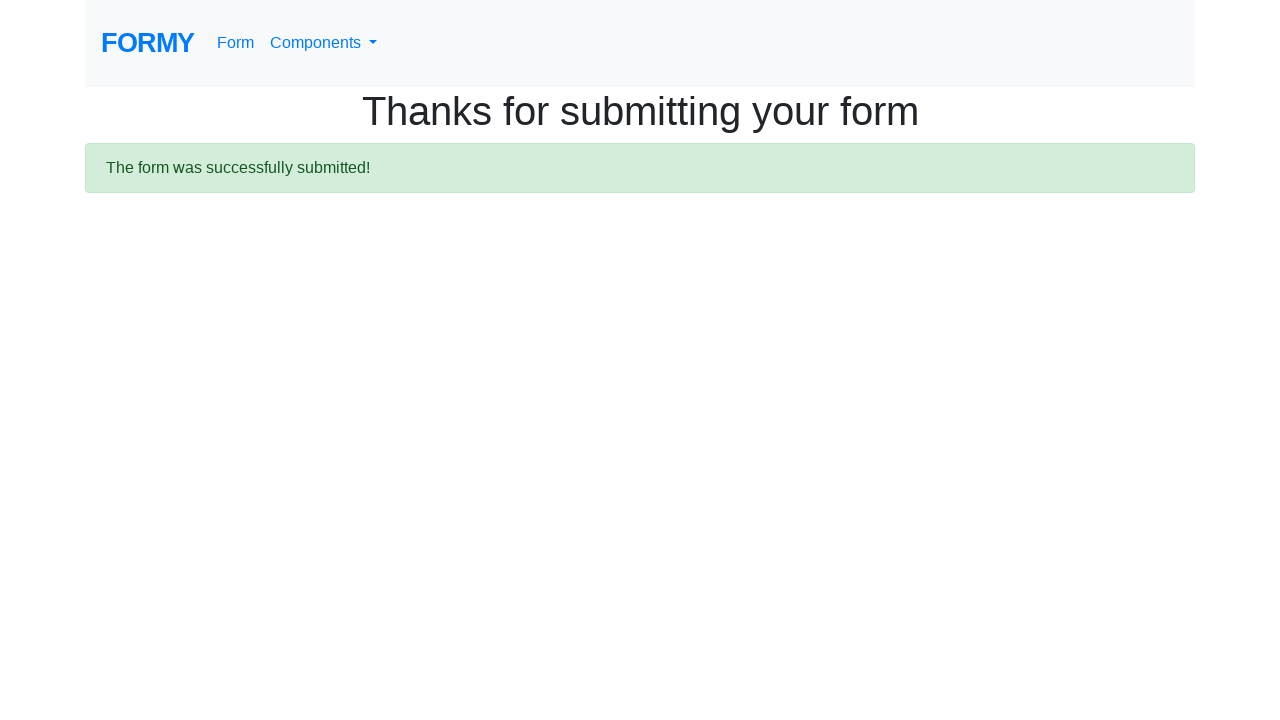

Form submission successful - success message appeared
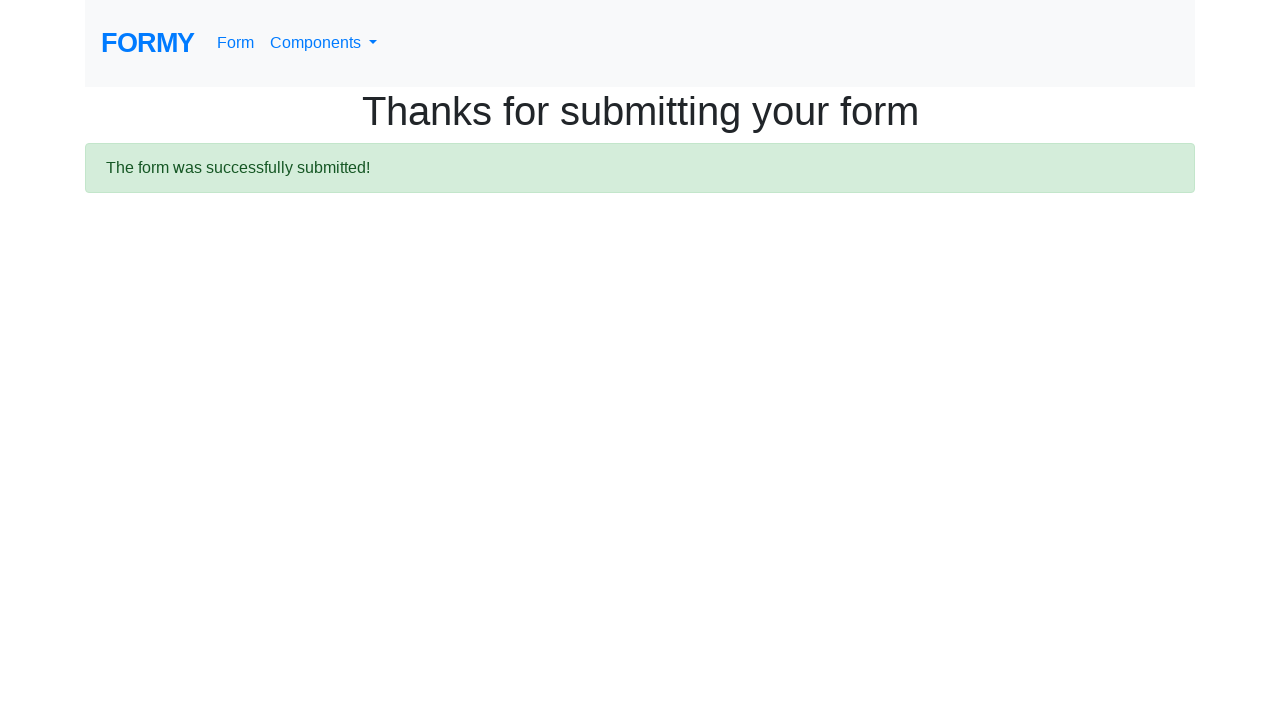

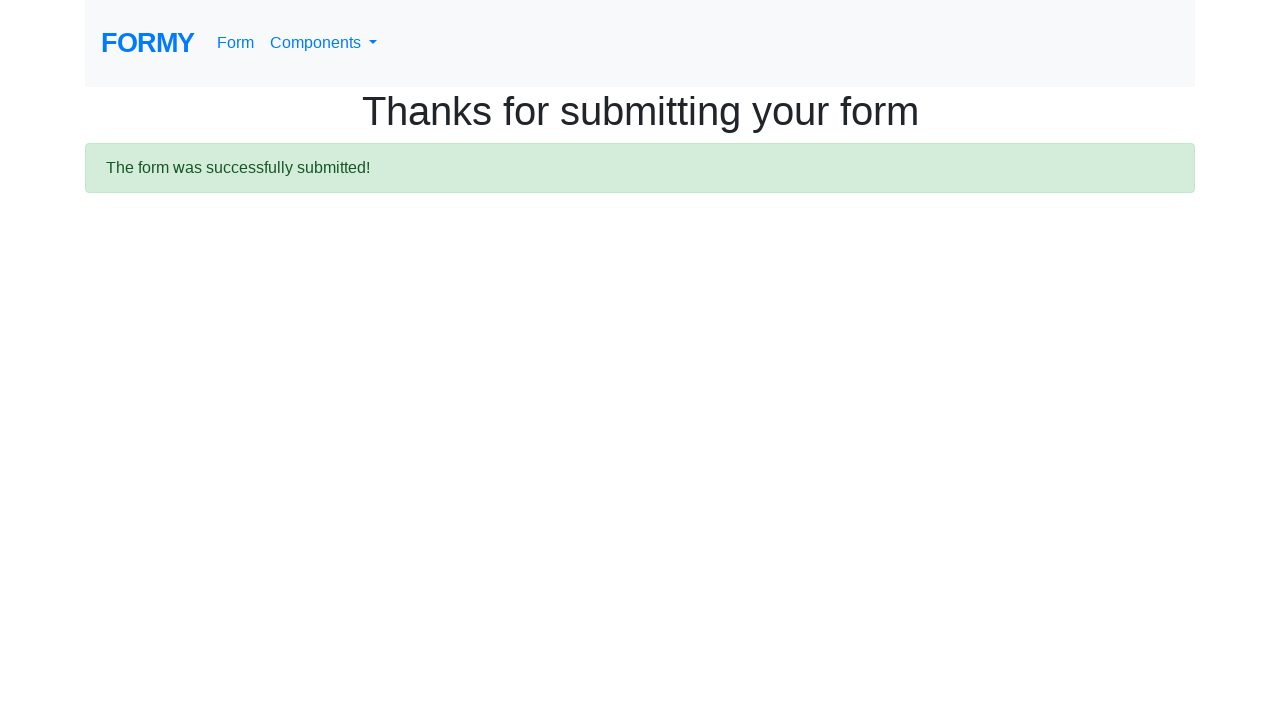